Tests registration form validation by entering mismatched confirmation email and verifying the error message

Starting URL: https://alada.vn/tai-khoan/dang-ky.html

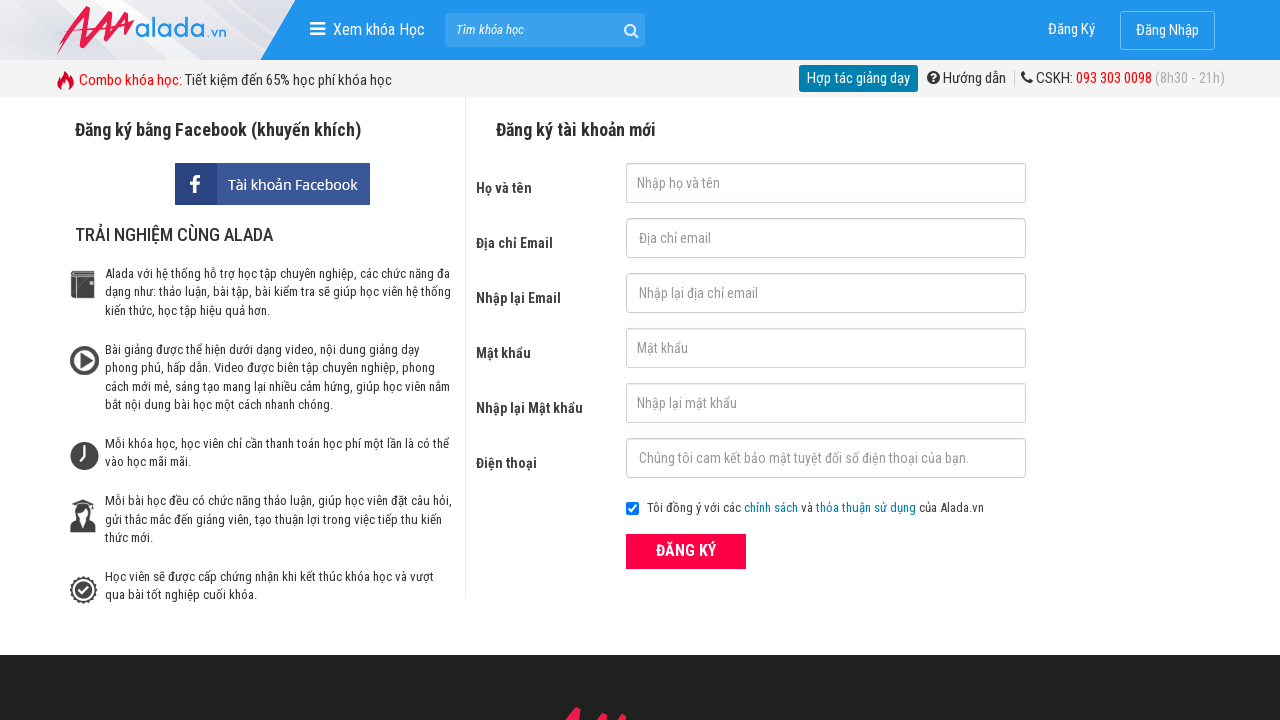

Filled first name field with 'AutomationFC' on input#txtFirstname
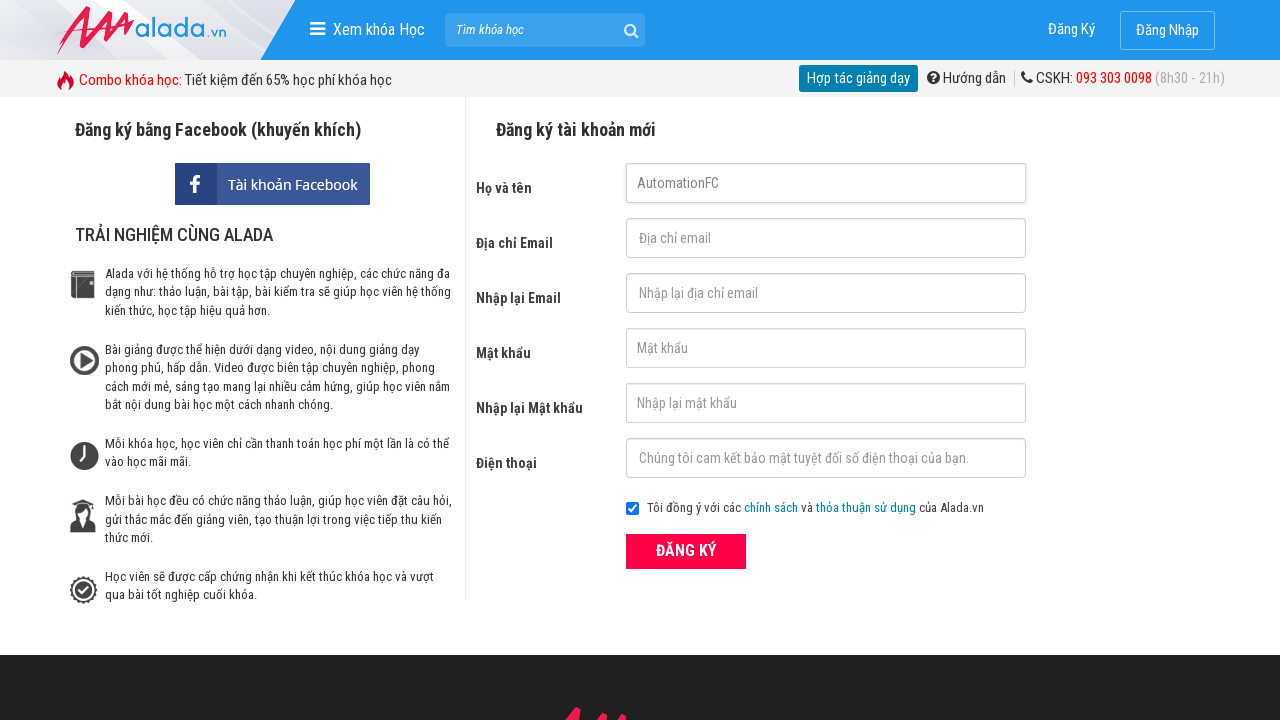

Filled email field with 'abc@gmail.com' on input#txtEmail
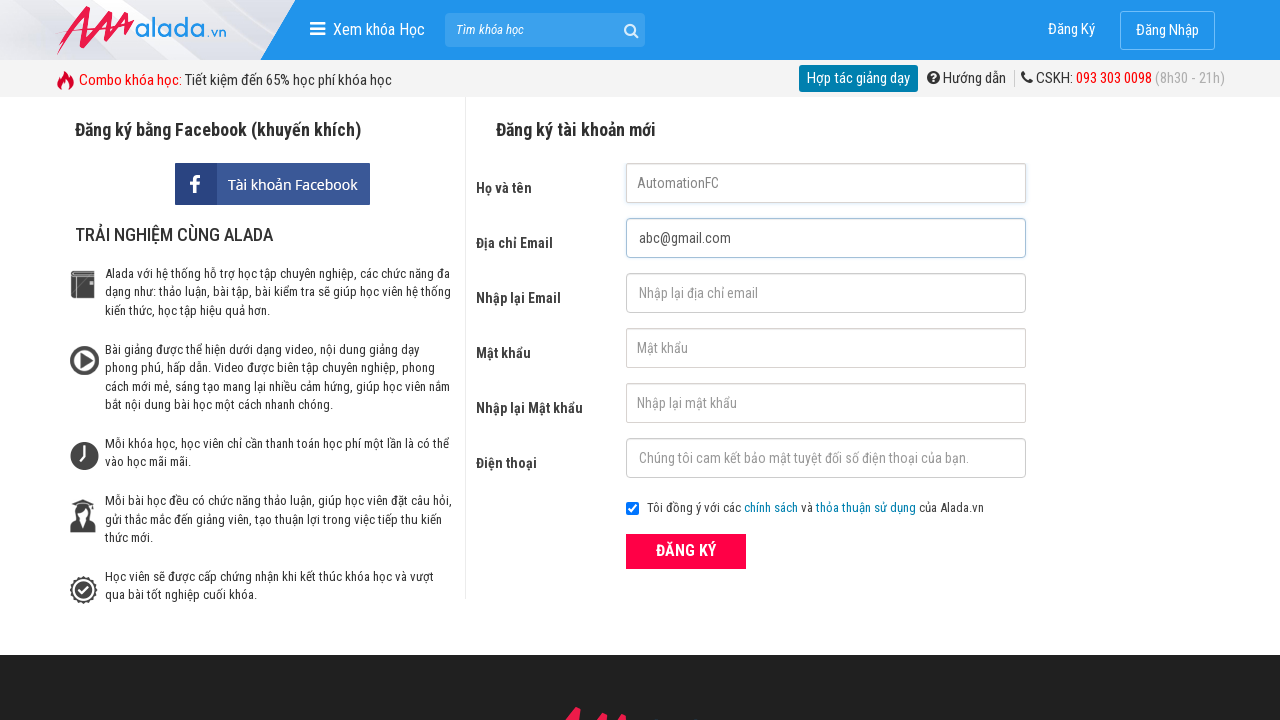

Filled confirm email field with mismatched email '123@456@789' on input#txtCEmail
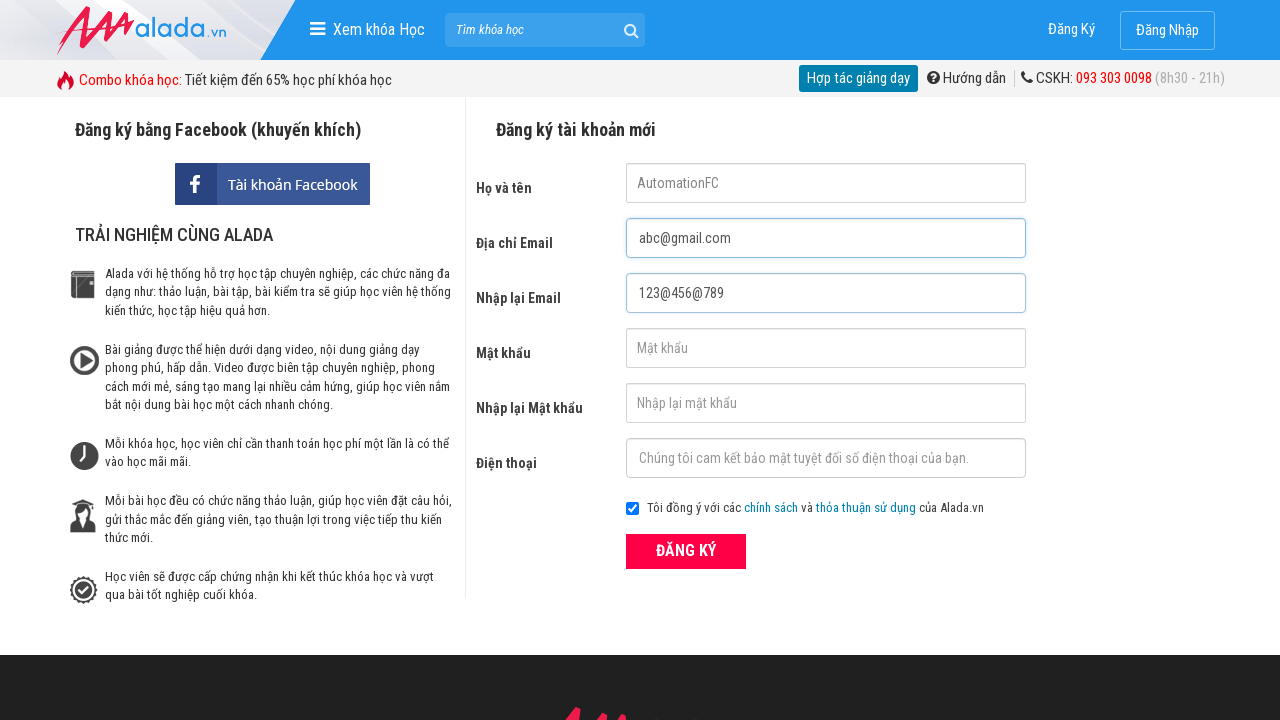

Filled password field with '112233' on input#txtPassword
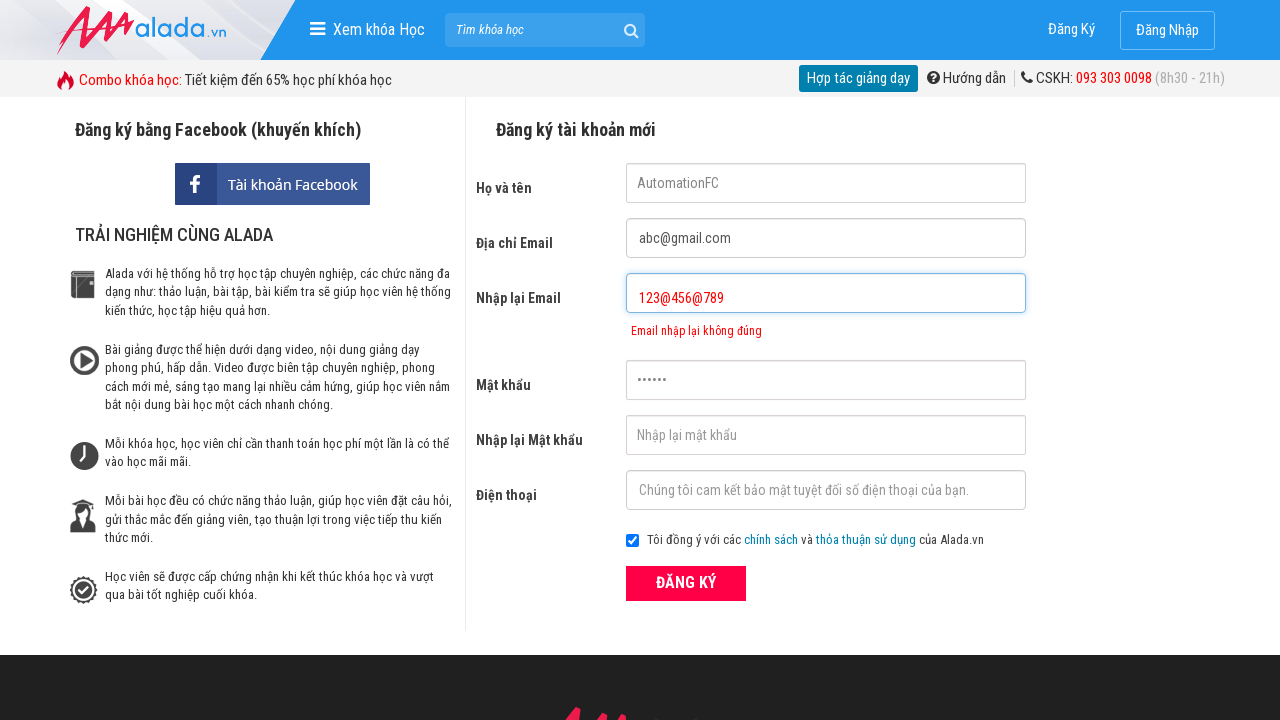

Filled confirm password field with '112233' on input#txtCPassword
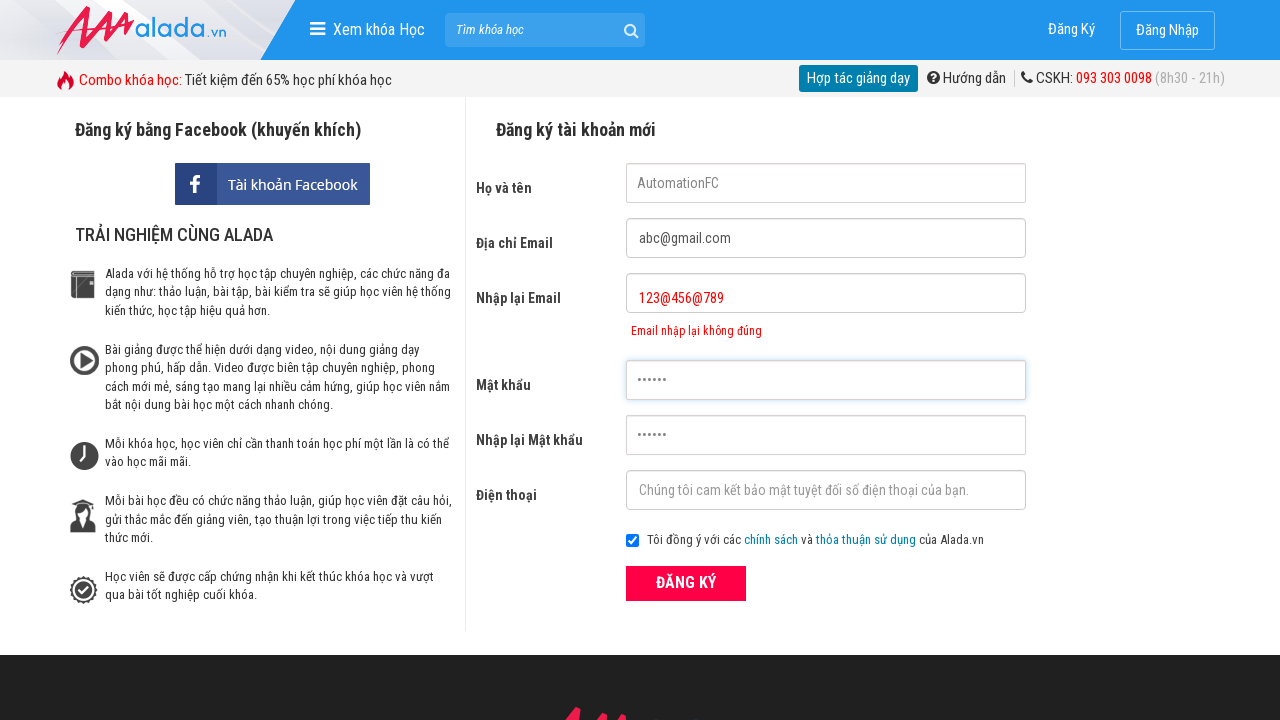

Filled phone field with '0901001001' on input#txtPhone
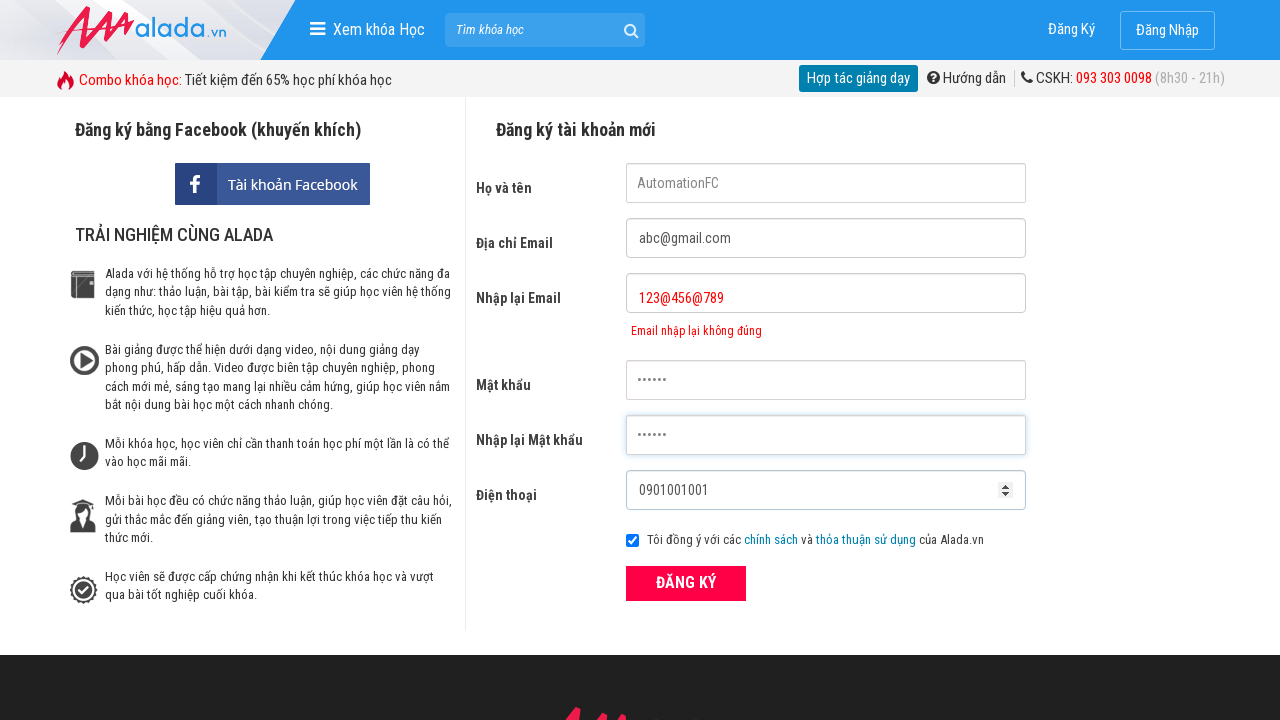

Clicked ĐĂNG KÝ (register) button at (686, 583) on xpath=//form[@id='frmLogin']//button[text()='ĐĂNG KÝ']
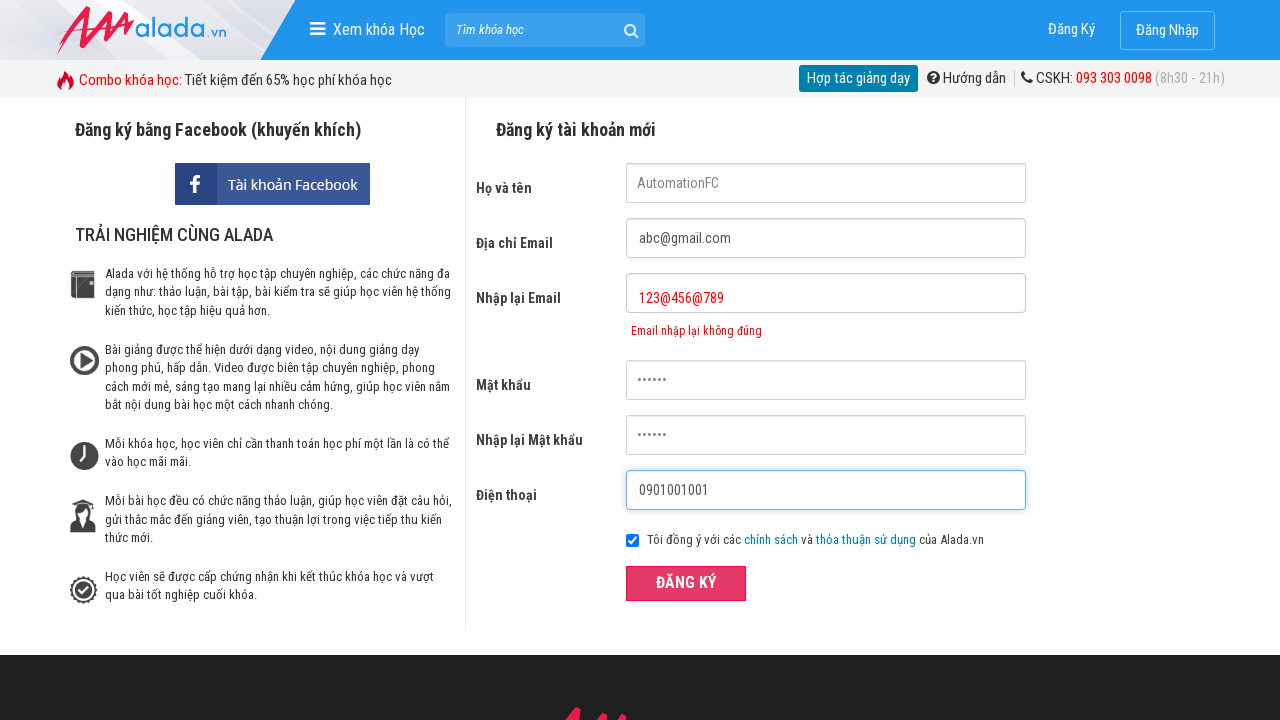

Confirm email error message displayed - validation working for mismatched confirmation email
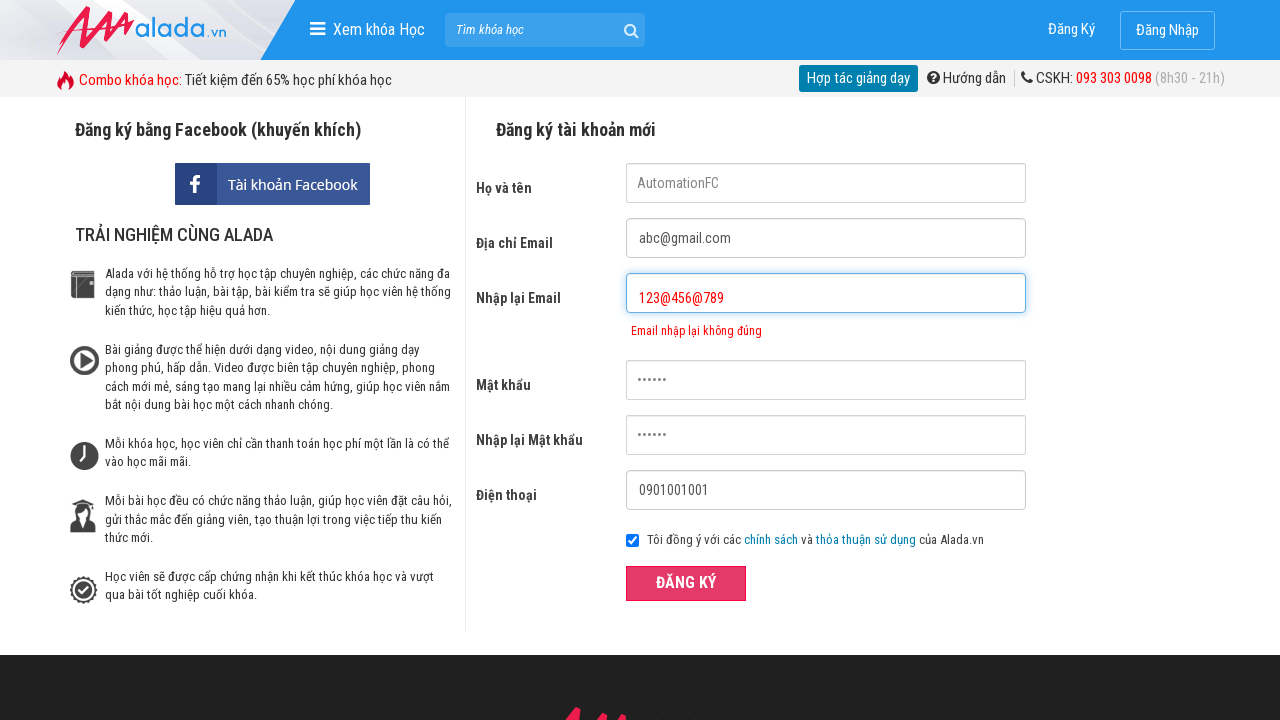

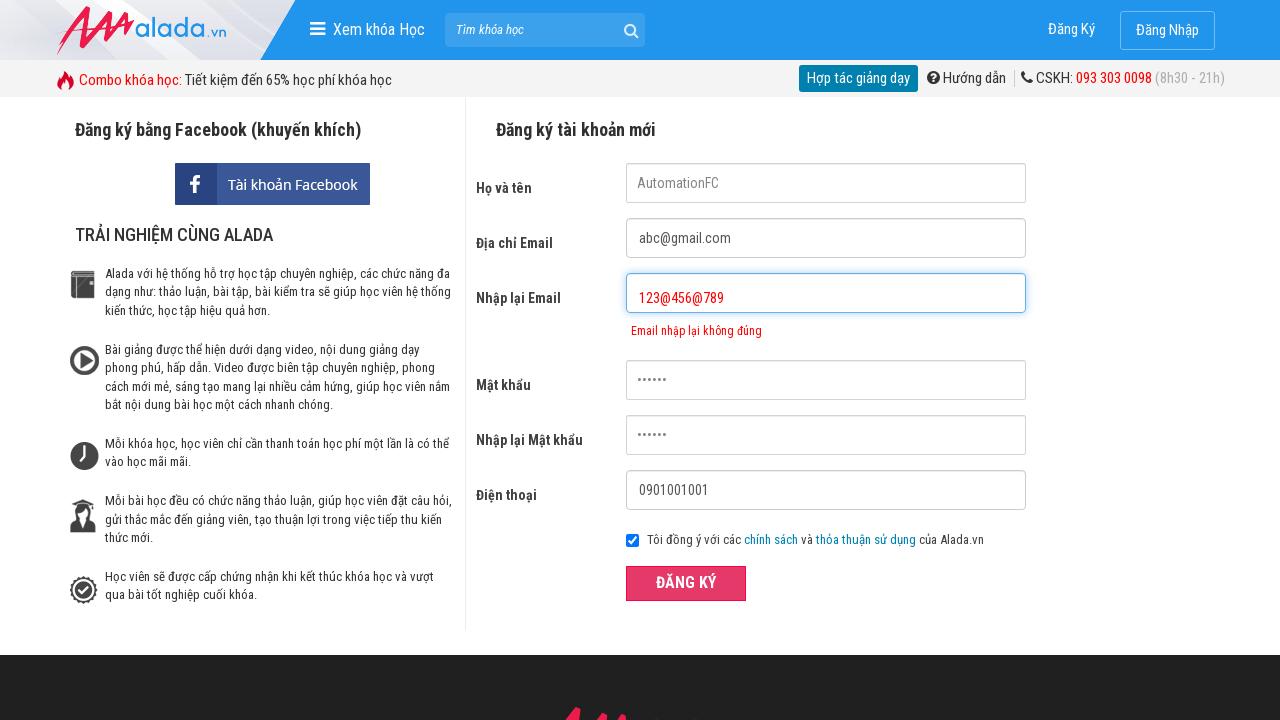